Tests registration form validation when phone number is too short (9 characters).

Starting URL: https://alada.vn/tai-khoan/dang-ky.html

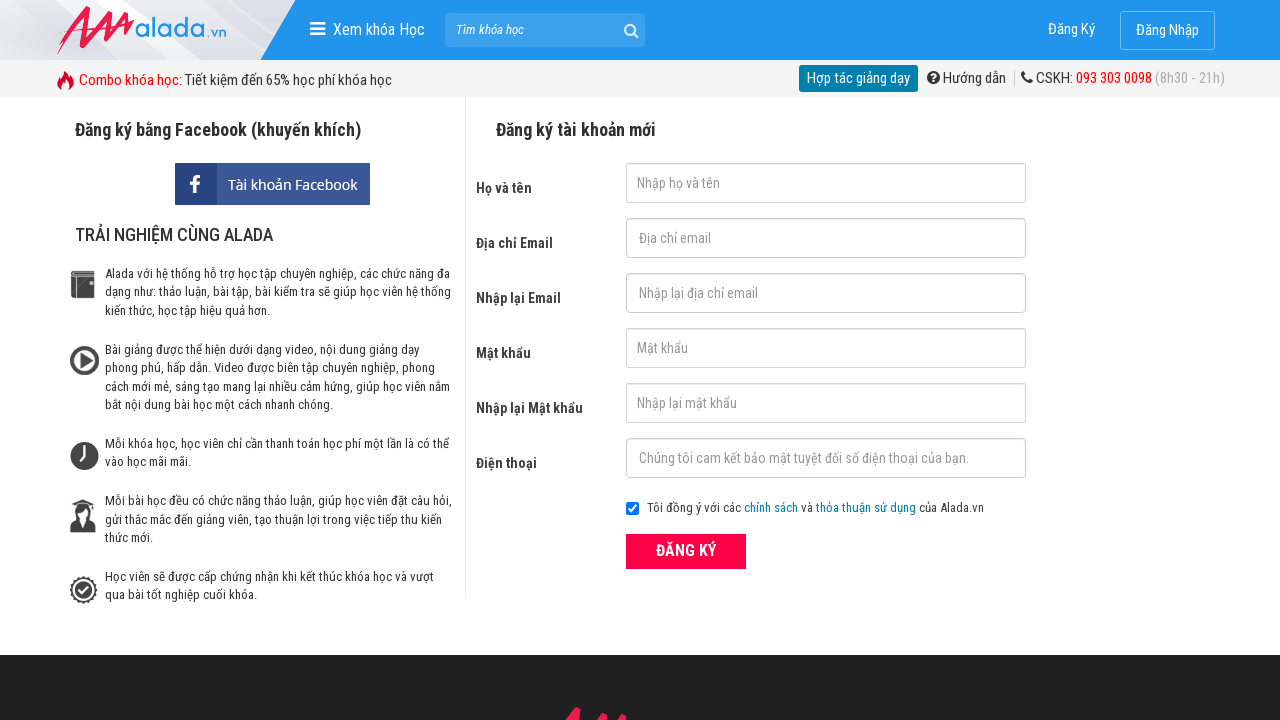

Filled first name field with 'ParisaVu' on input#txtFirstname
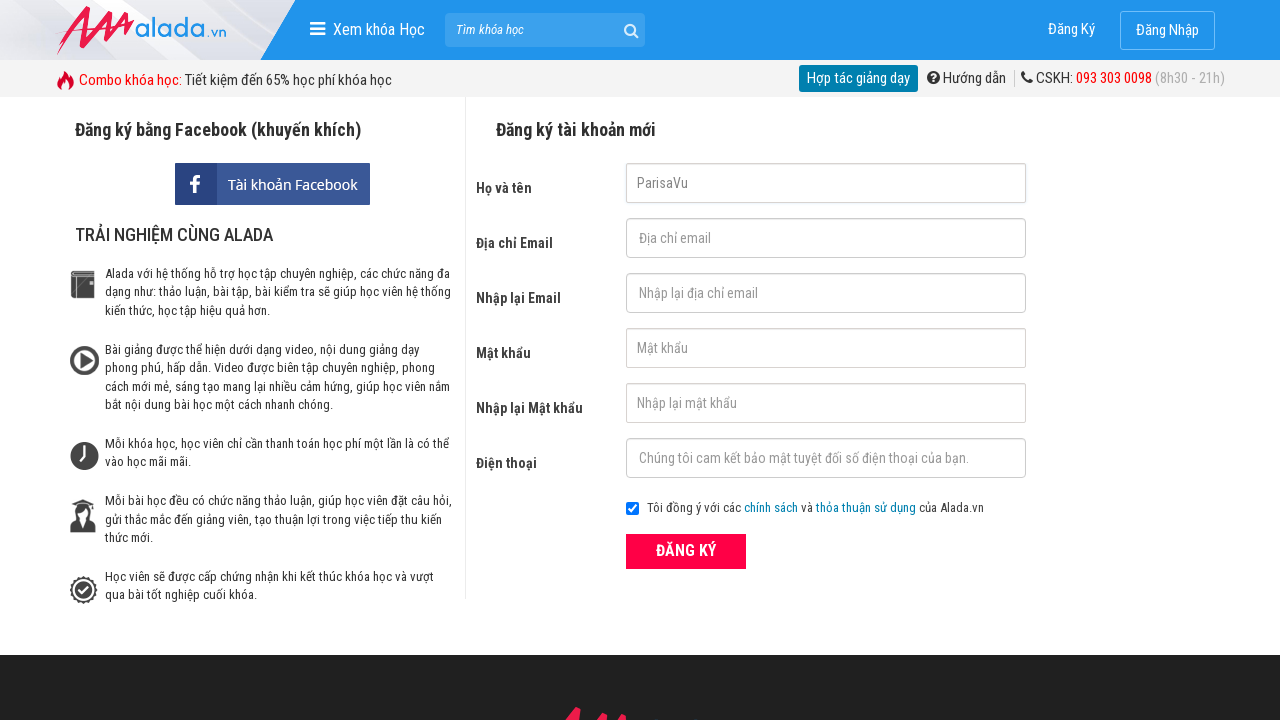

Filled email field with 'parisavu@gmail.com' on input#txtEmail
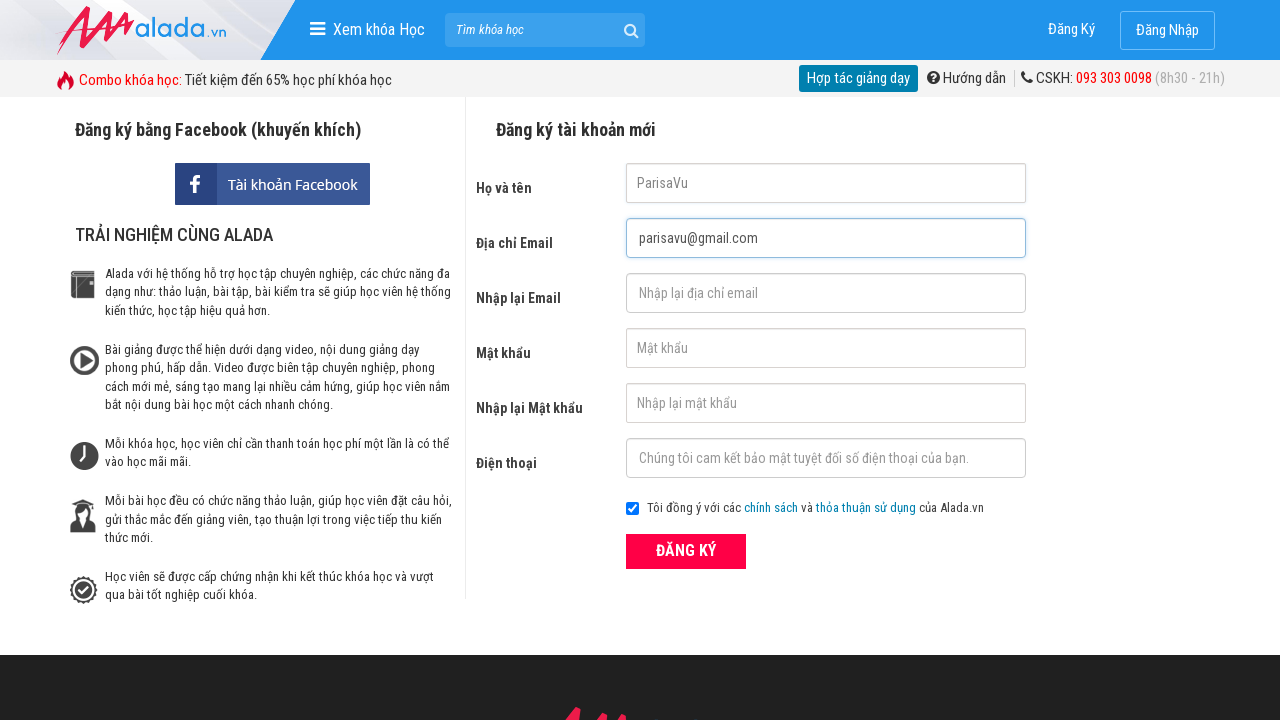

Filled confirm email field with 'parisavu@gmail.com' on input#txtCEmail
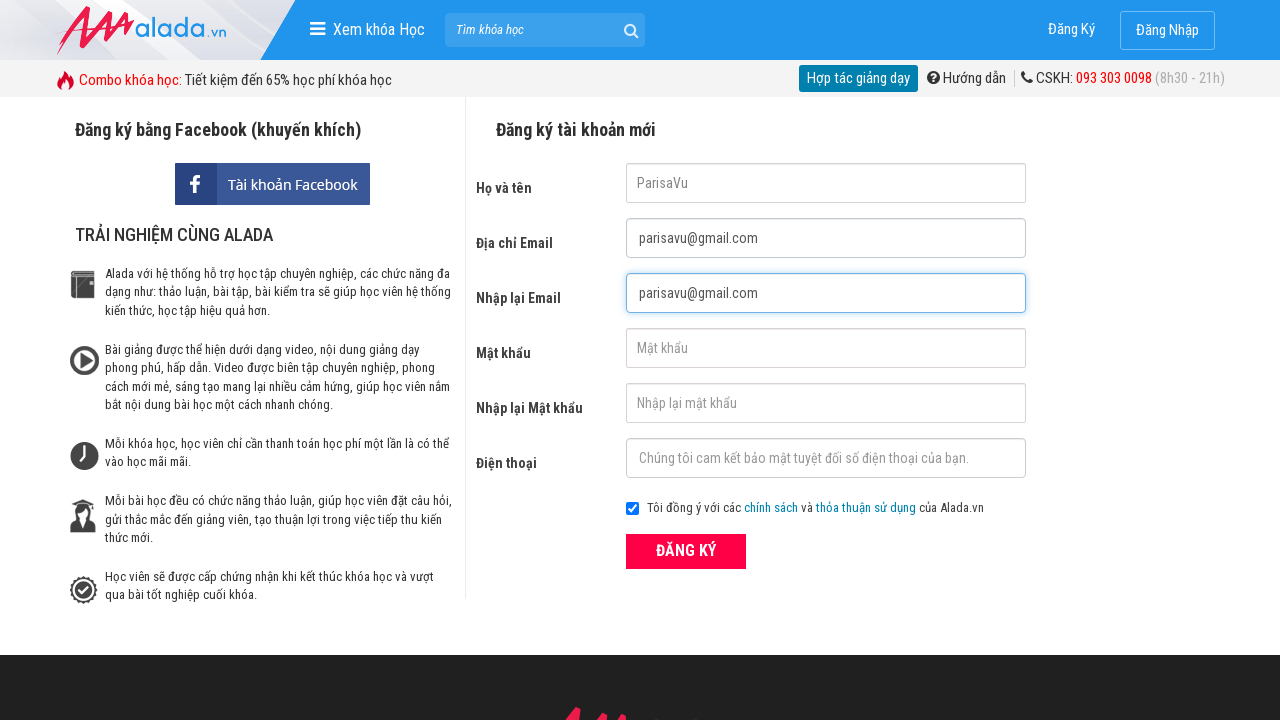

Filled password field with '123456789' on input#txtPassword
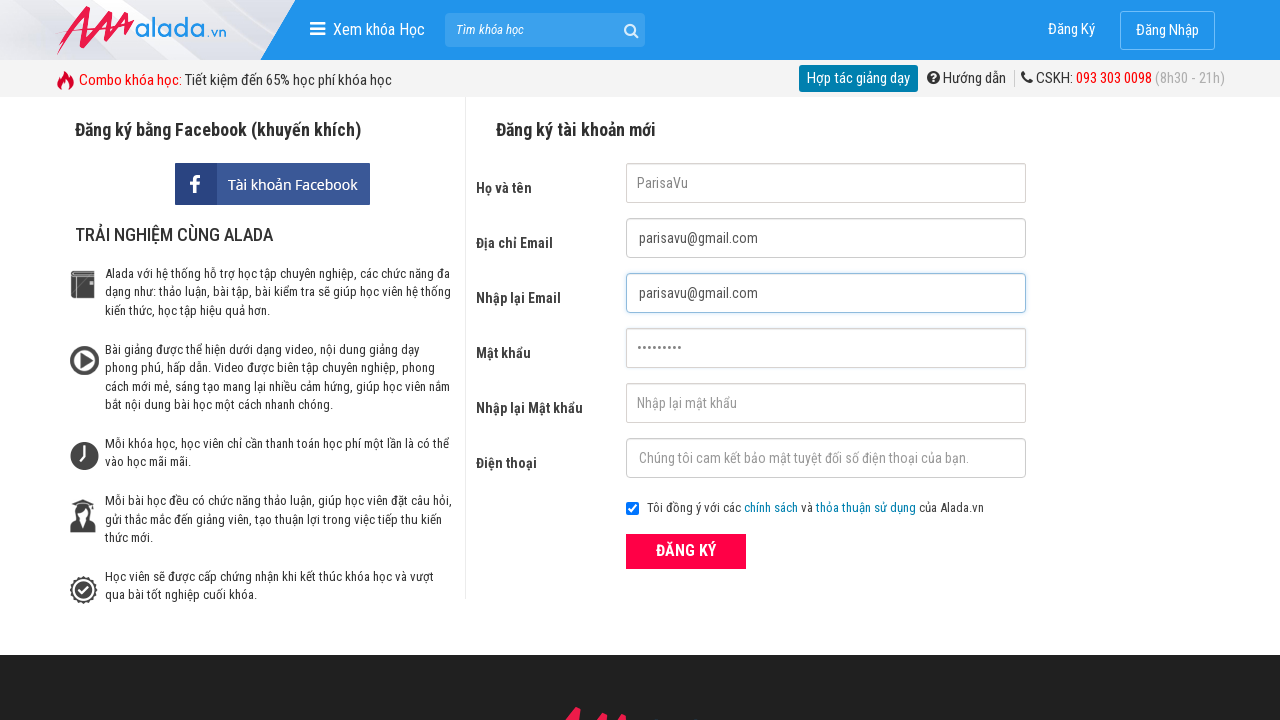

Filled confirm password field with '123456789' on input#txtCPassword
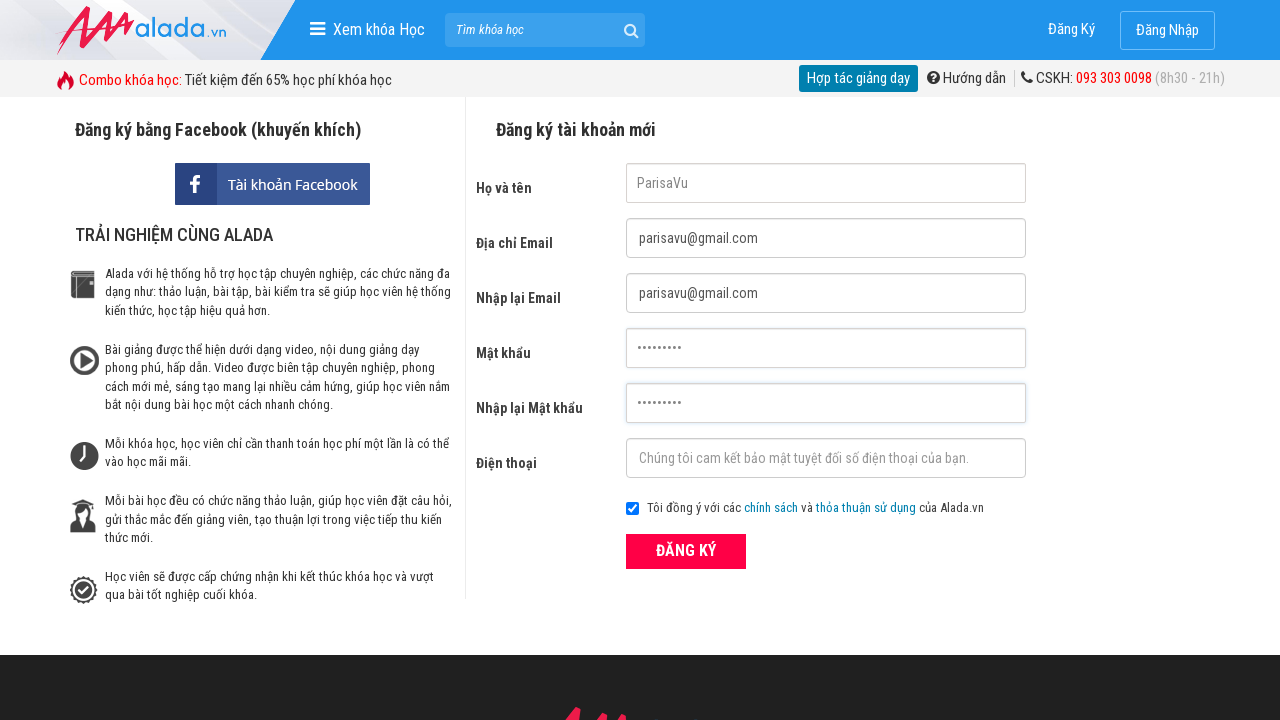

Filled phone number field with '088988888' (9 characters - too short) on input#txtPhone
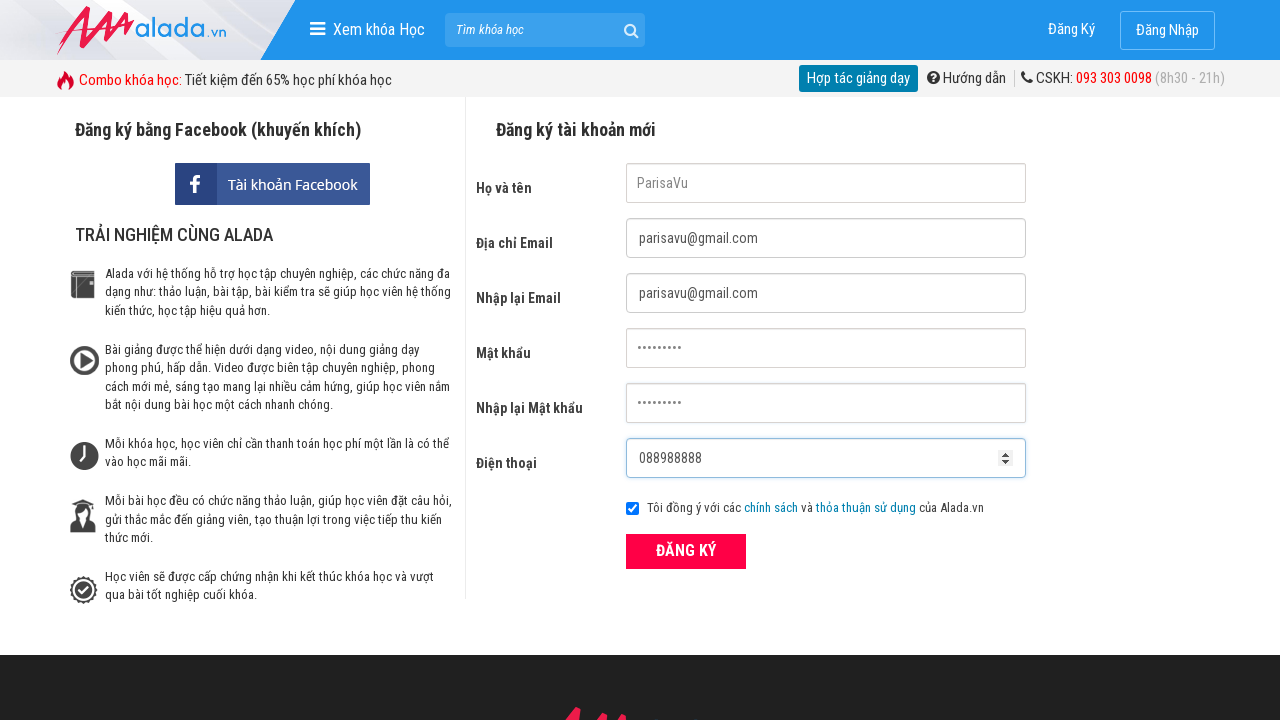

Clicked submit button to register at (686, 551) on button[type='submit']
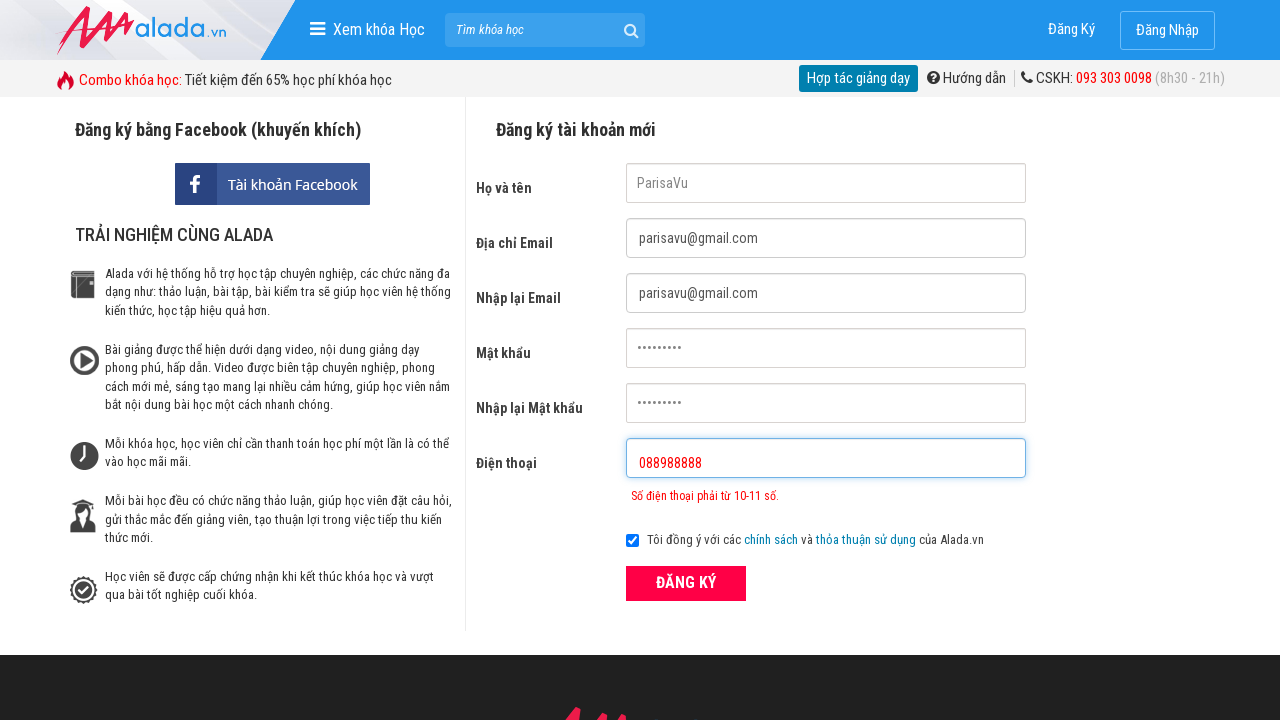

Phone number error message appeared
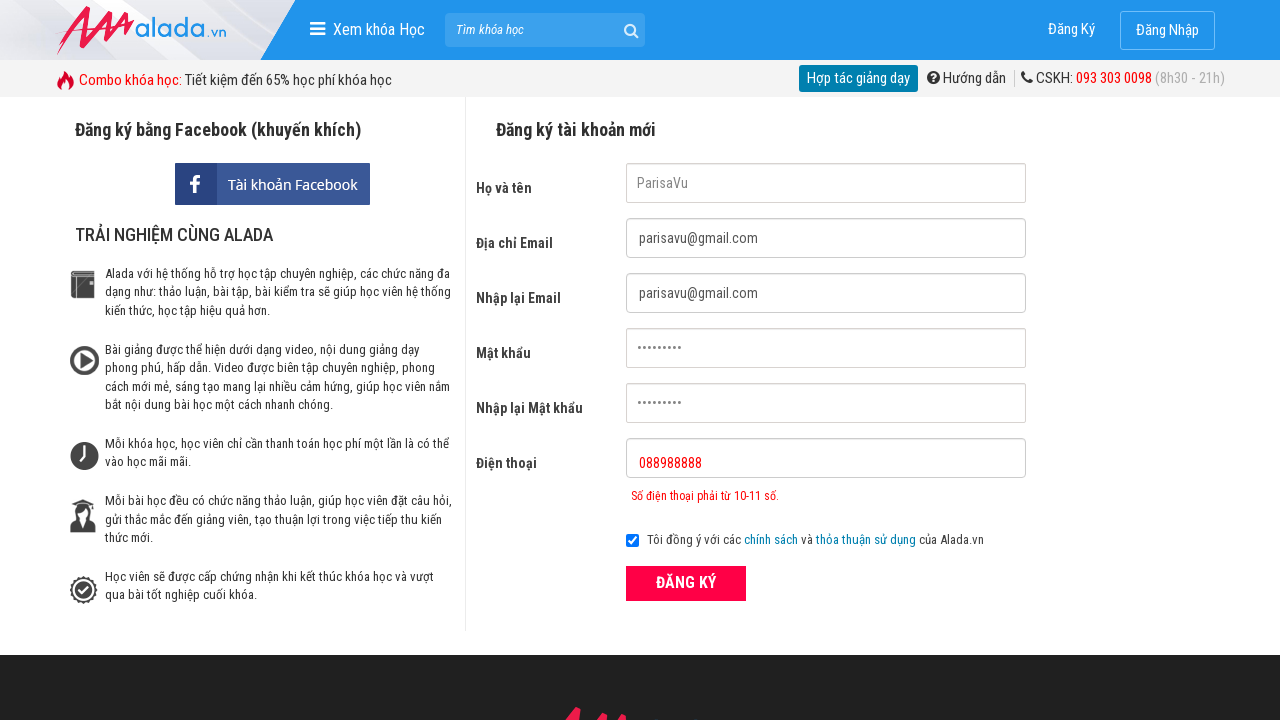

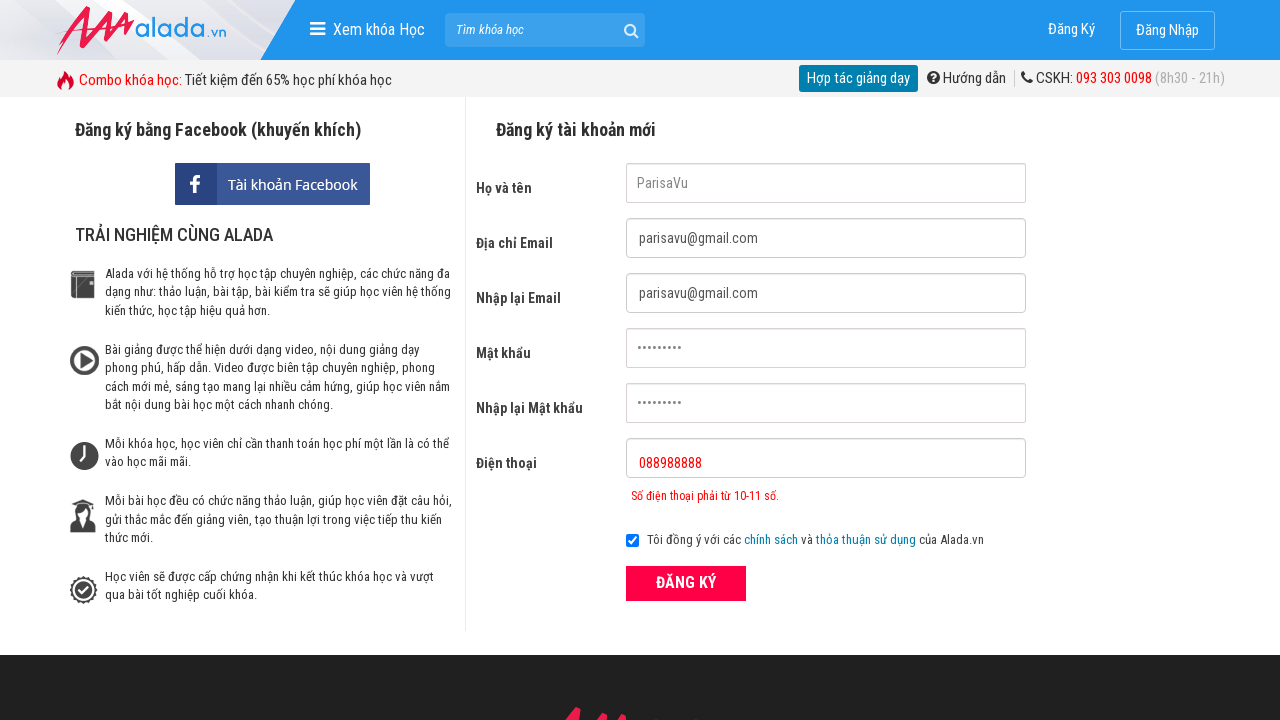